Navigates to the OrangeHRM demo login page and retrieves the page title

Starting URL: https://opensource-demo.orangehrmlive.com/web/index.php/auth/login

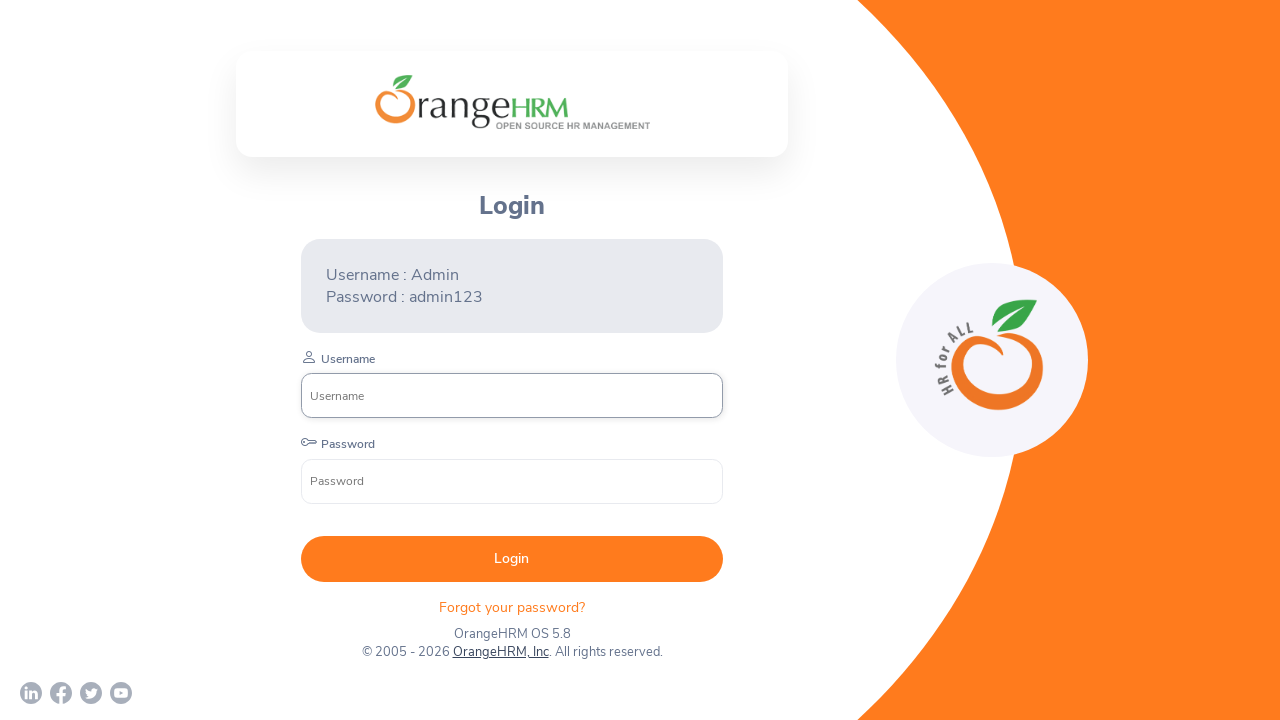

Navigated to OrangeHRM demo login page
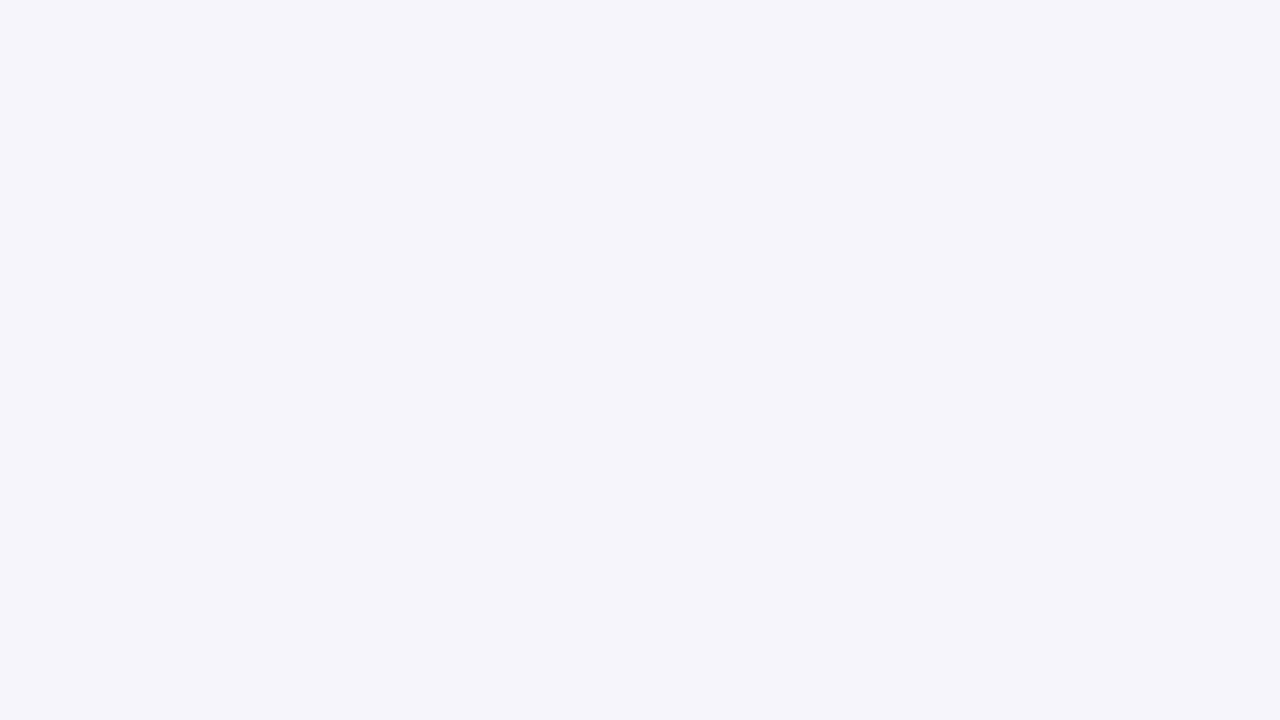

Retrieved page title: OrangeHRM
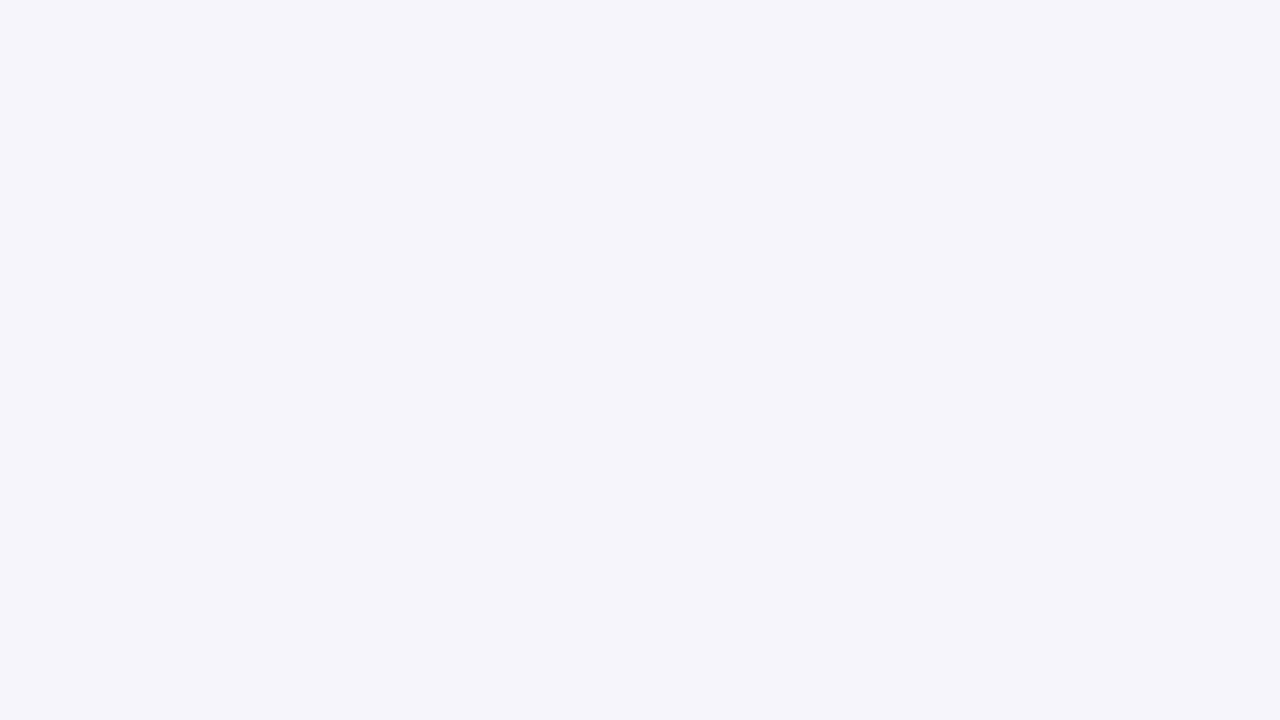

Printed page title to console
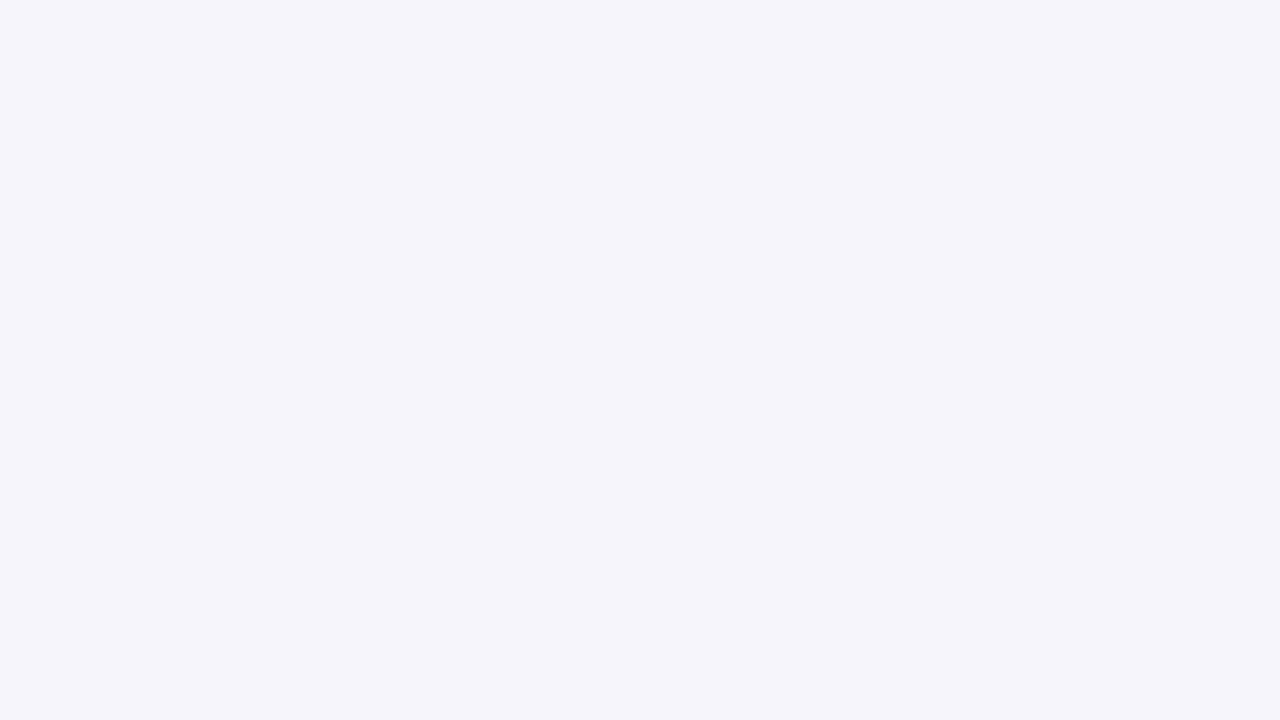

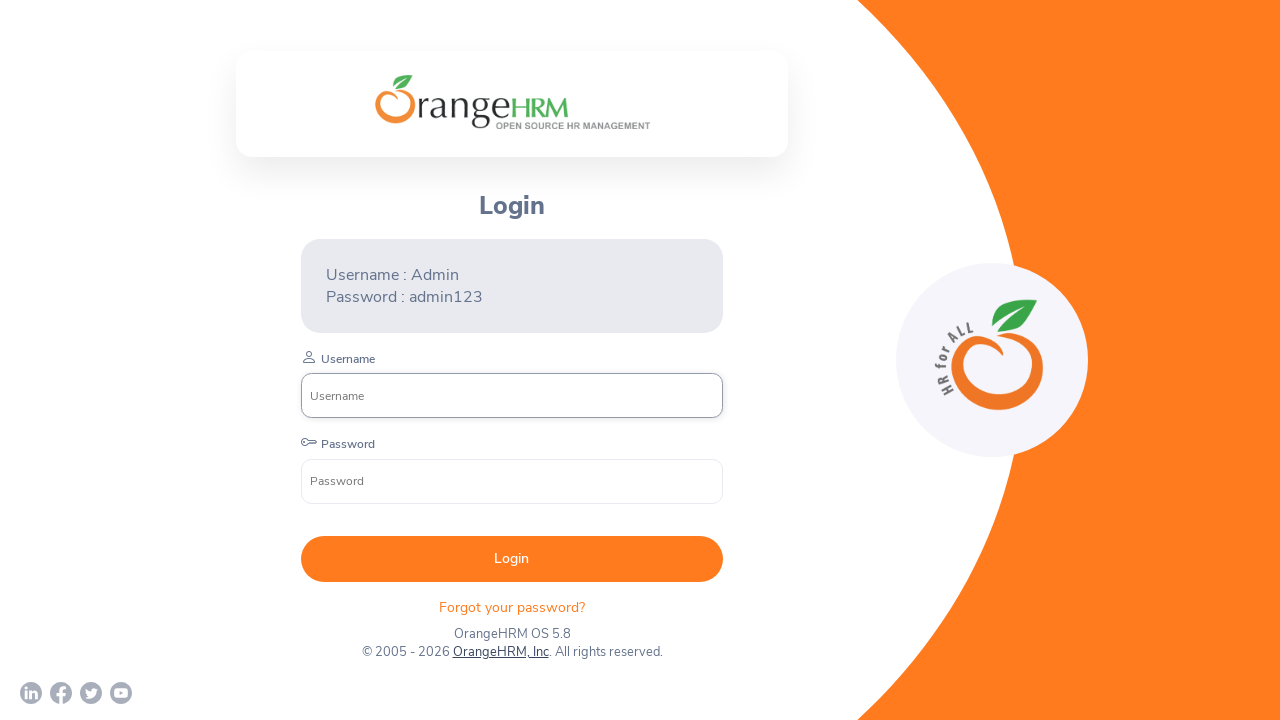